Tests handling of nested iframes by navigating to an iframe within another iframe and filling an input field

Starting URL: http://demo.automationtesting.in/Frames.html

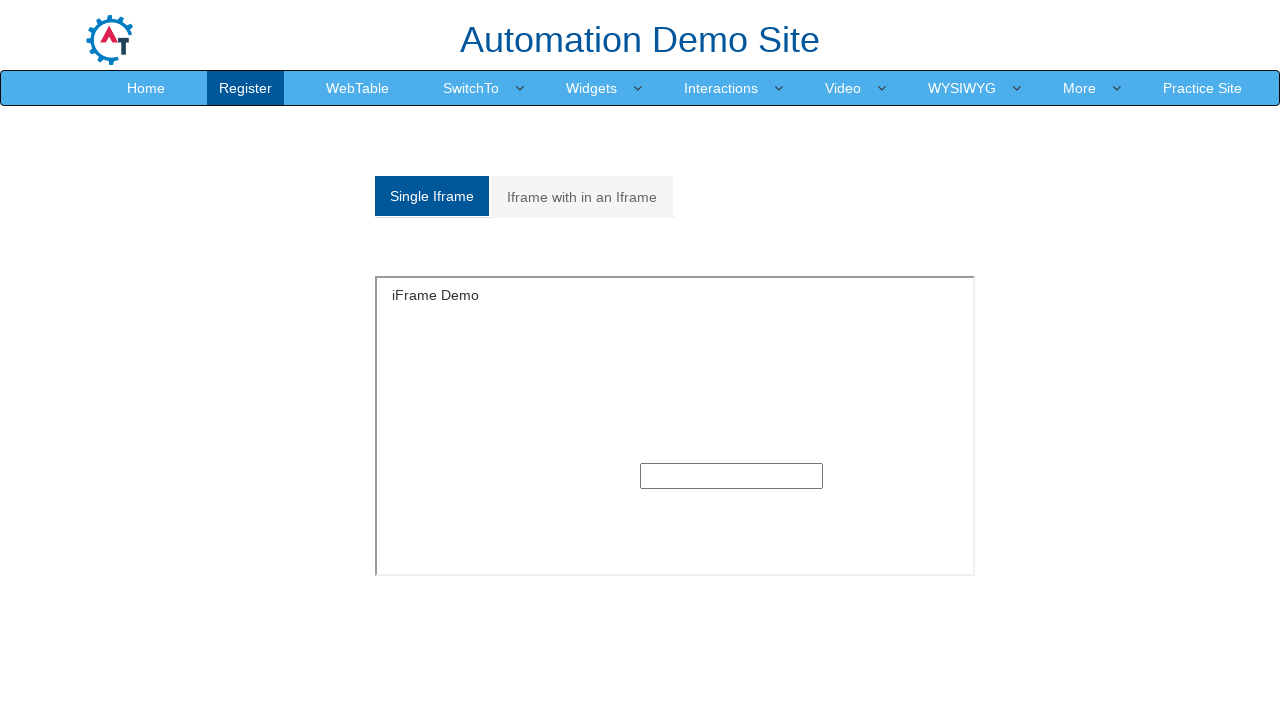

Clicked on 'Iframe with in an Iframe' link at (582, 197) on text=Iframe with in an Iframe
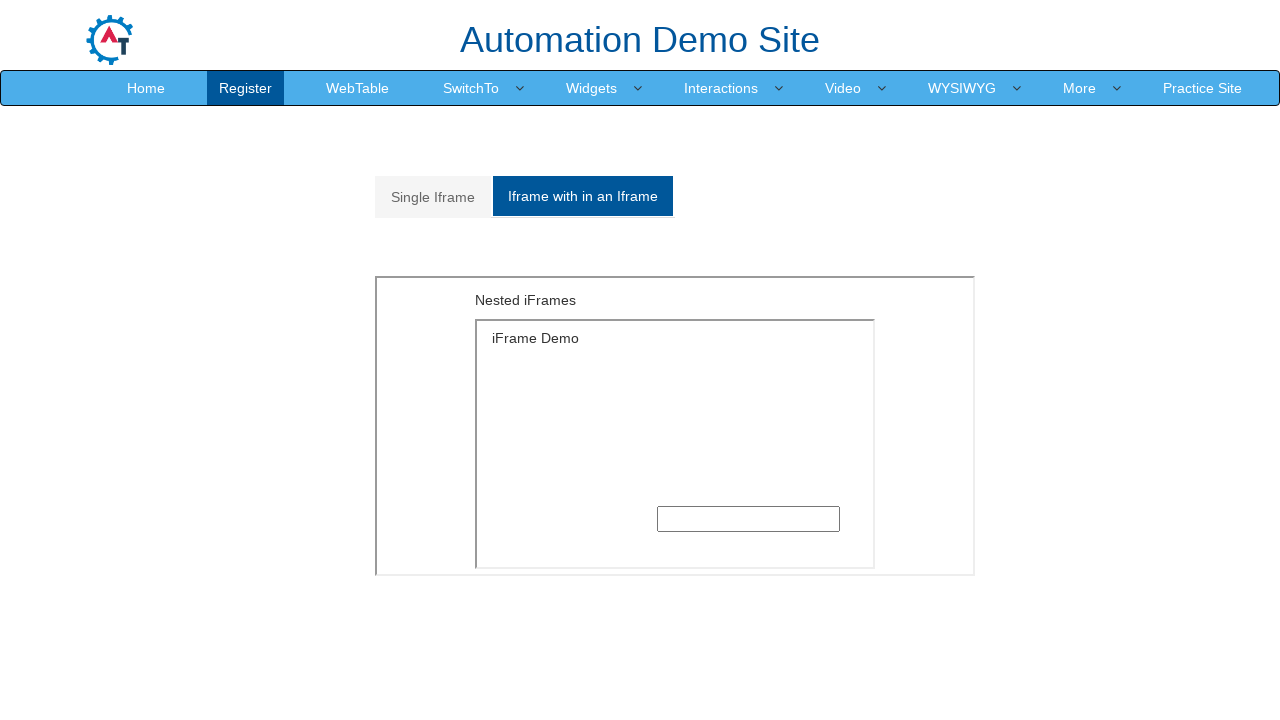

Located outer iframe containing MultipleFrames.html
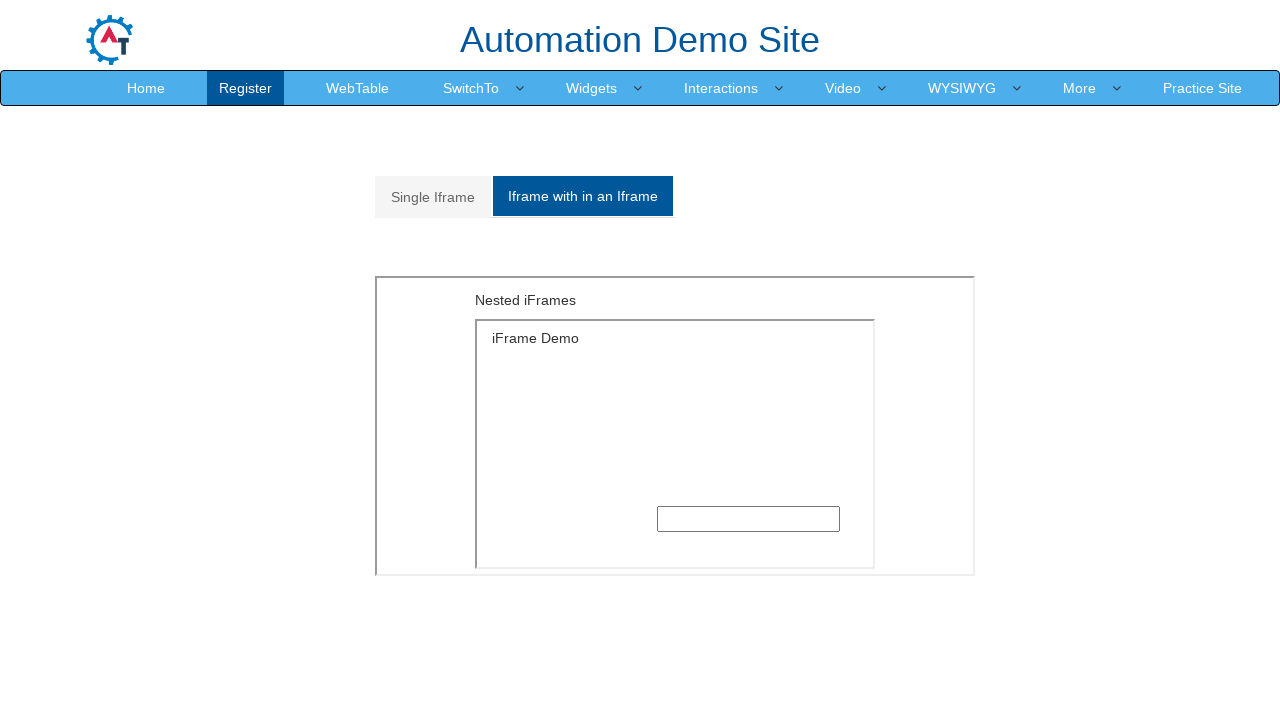

Located inner iframe containing SingleFrame.html within the outer iframe
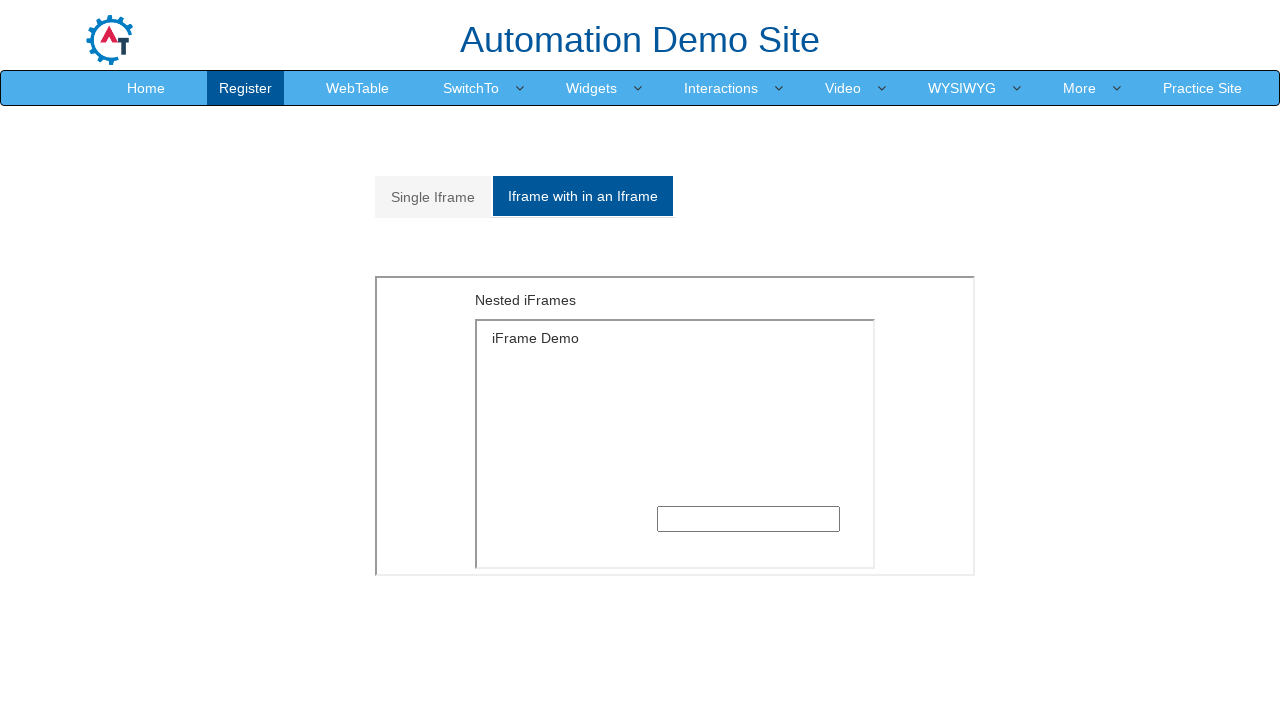

Filled input field in nested iframe with 'This is the input box inside iframe of an iframe' on iframe[src*='MultipleFrames.html'] >> internal:control=enter-frame >> iframe[src
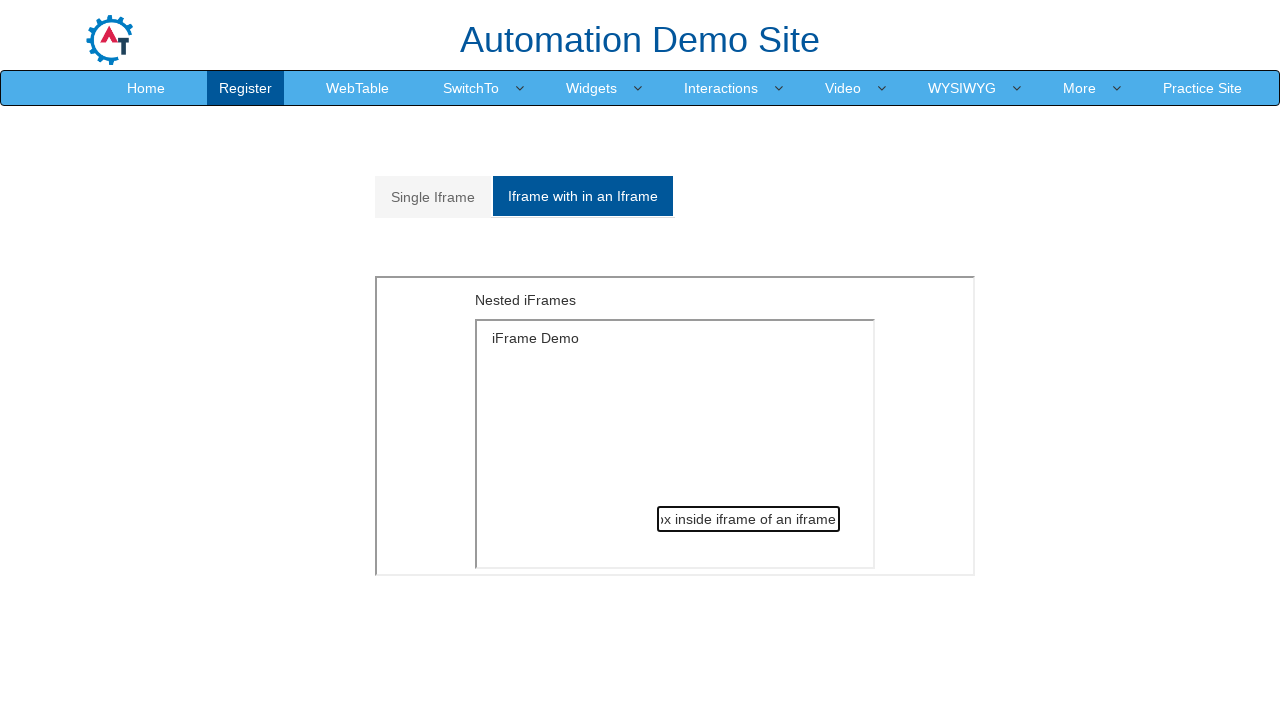

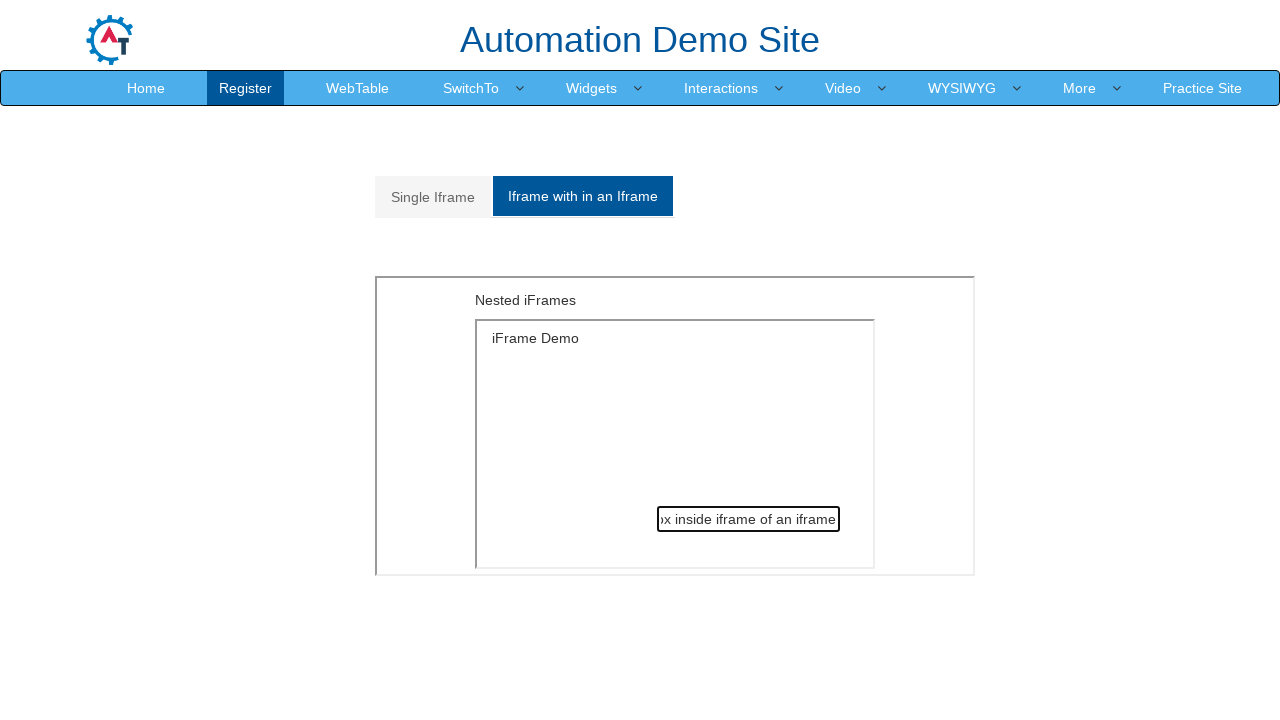